Tests a BMI calculator by entering weight and height values, clicking calculate, and verifying the BMI result is displayed correctly

Starting URL: https://atidcollege.co.il/Xamples/bmi/

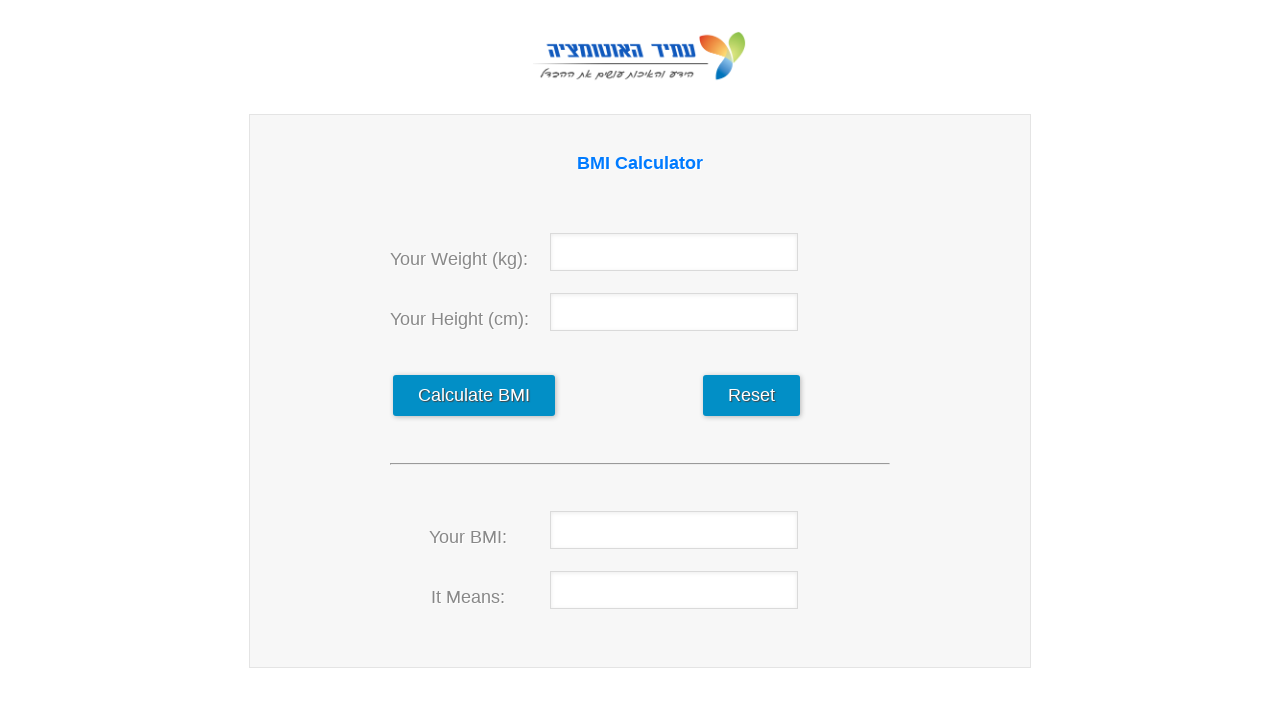

Filled weight field with value '95' on #weight
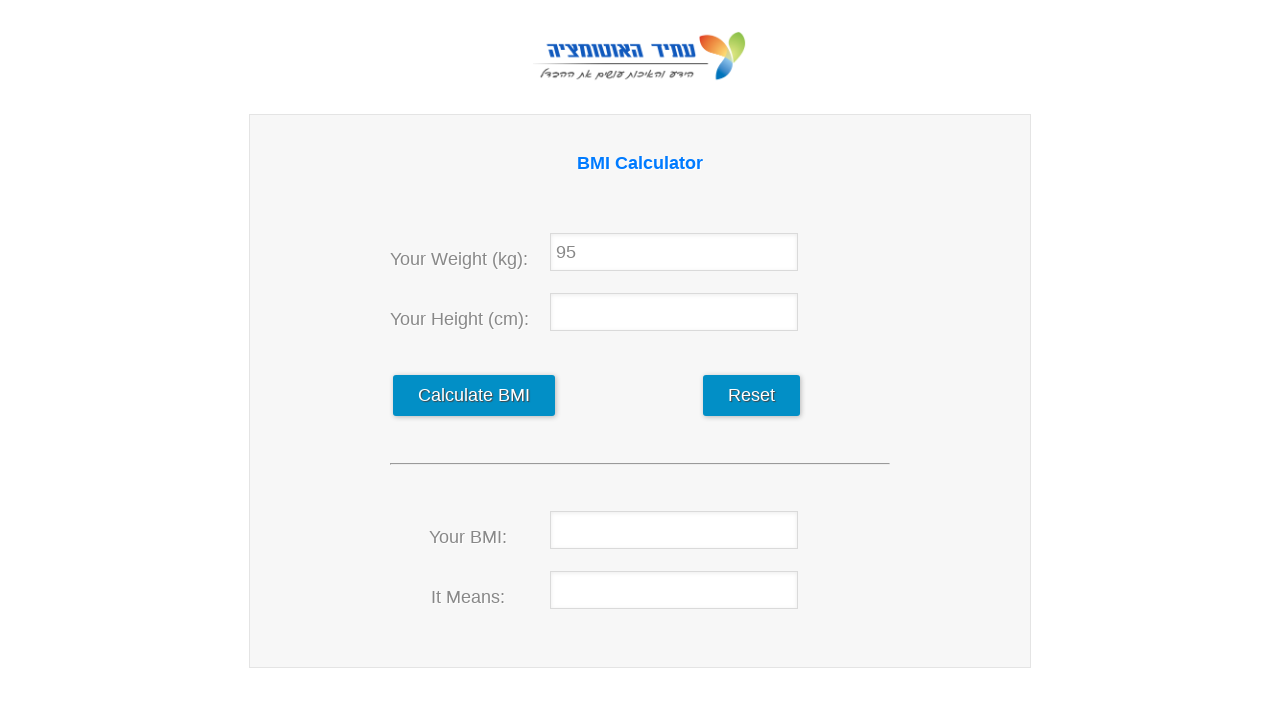

Filled height field with value '180' on #hight
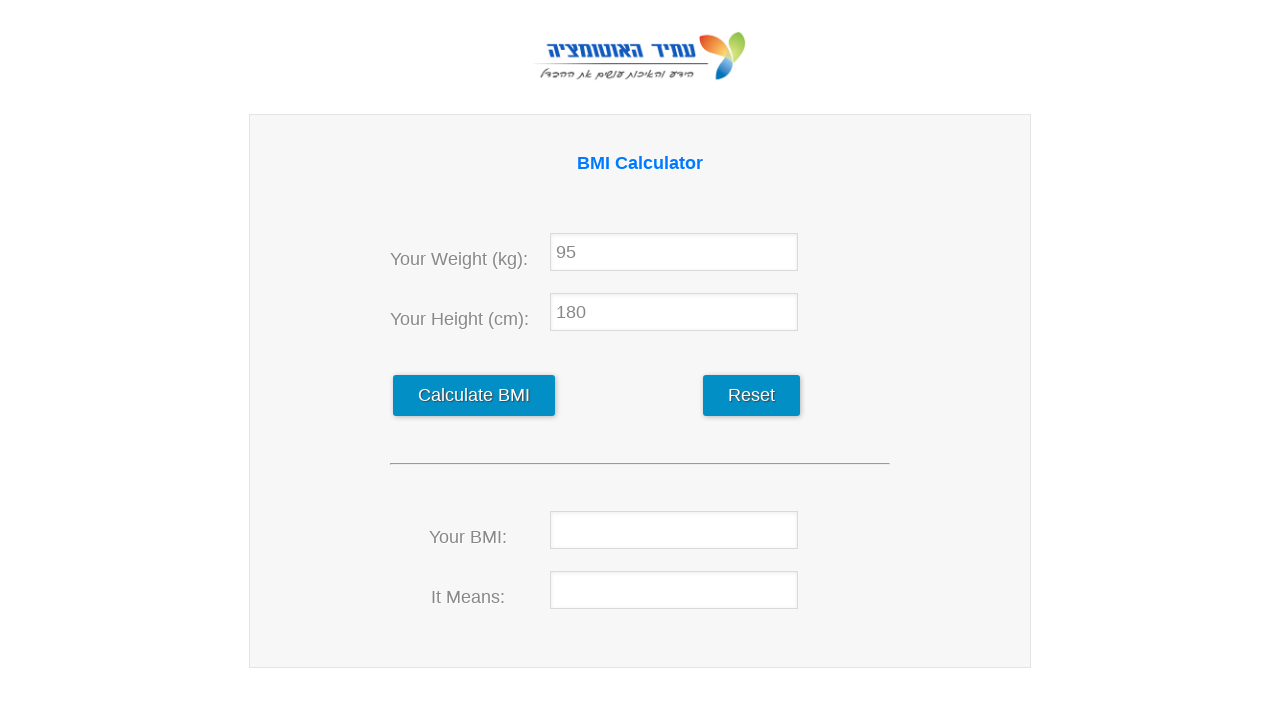

Clicked calculate button to compute BMI at (474, 396) on #calculate_data
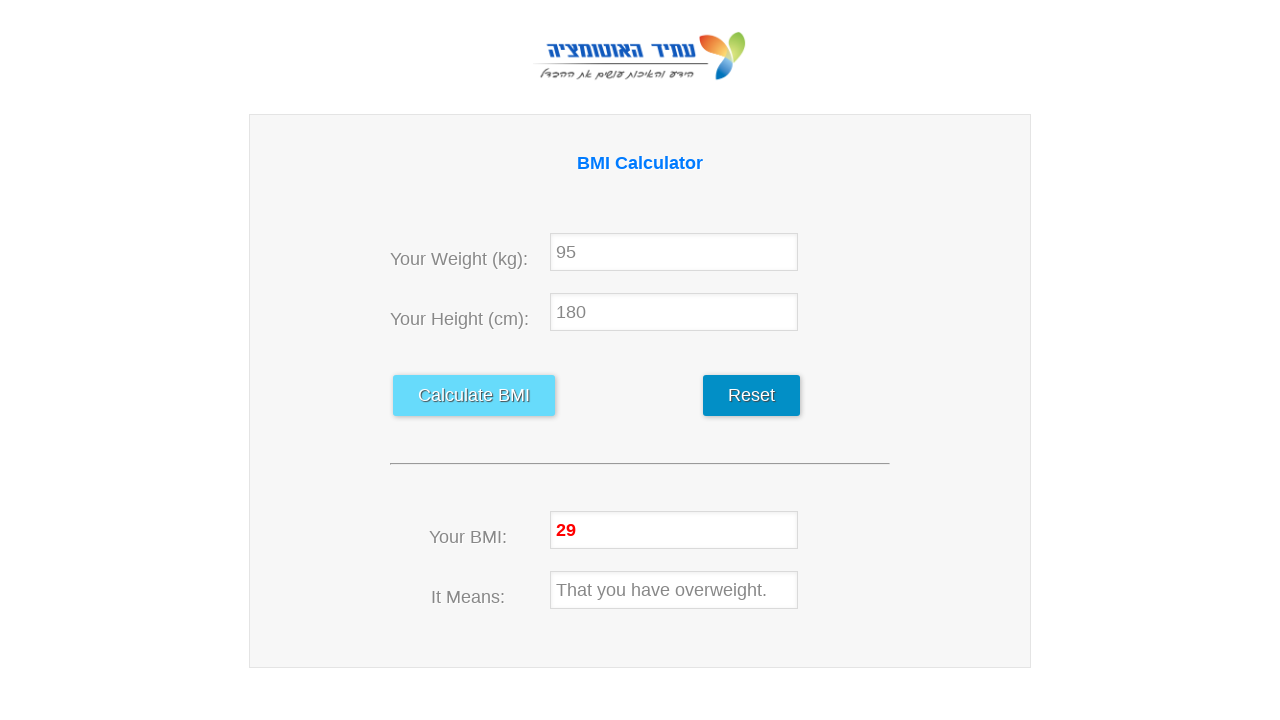

BMI result element loaded
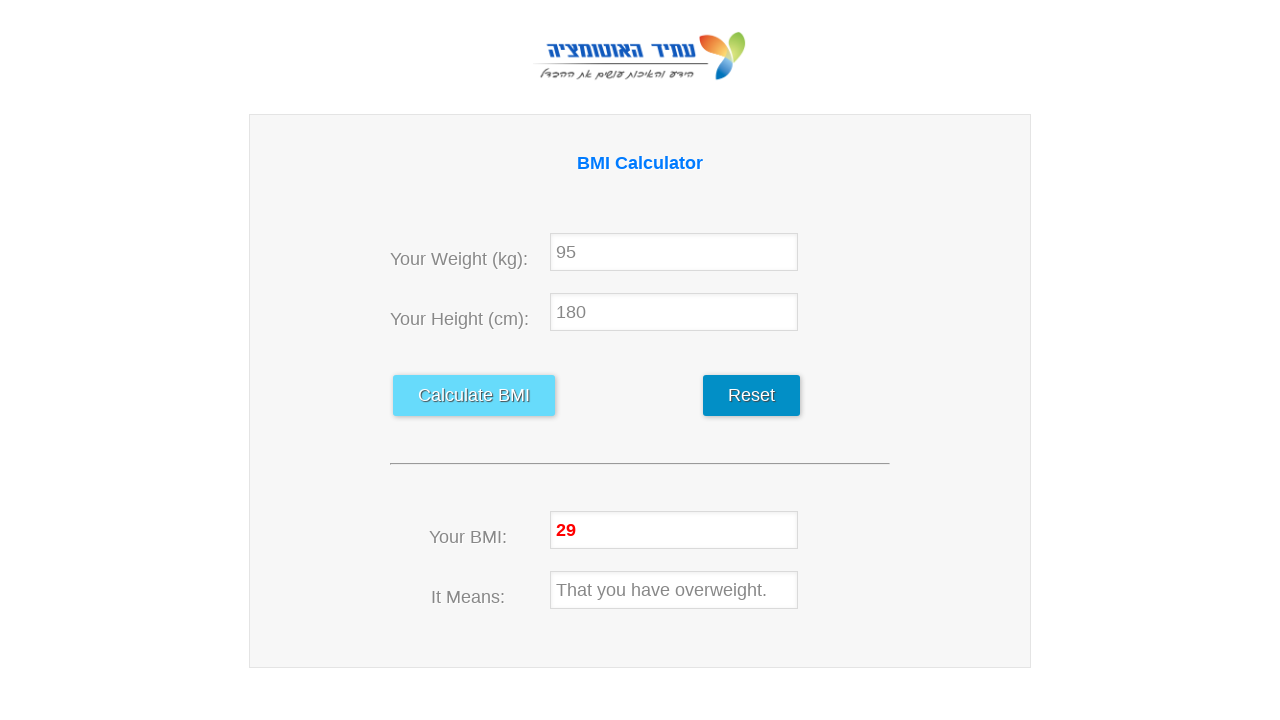

Retrieved BMI result value: '29'
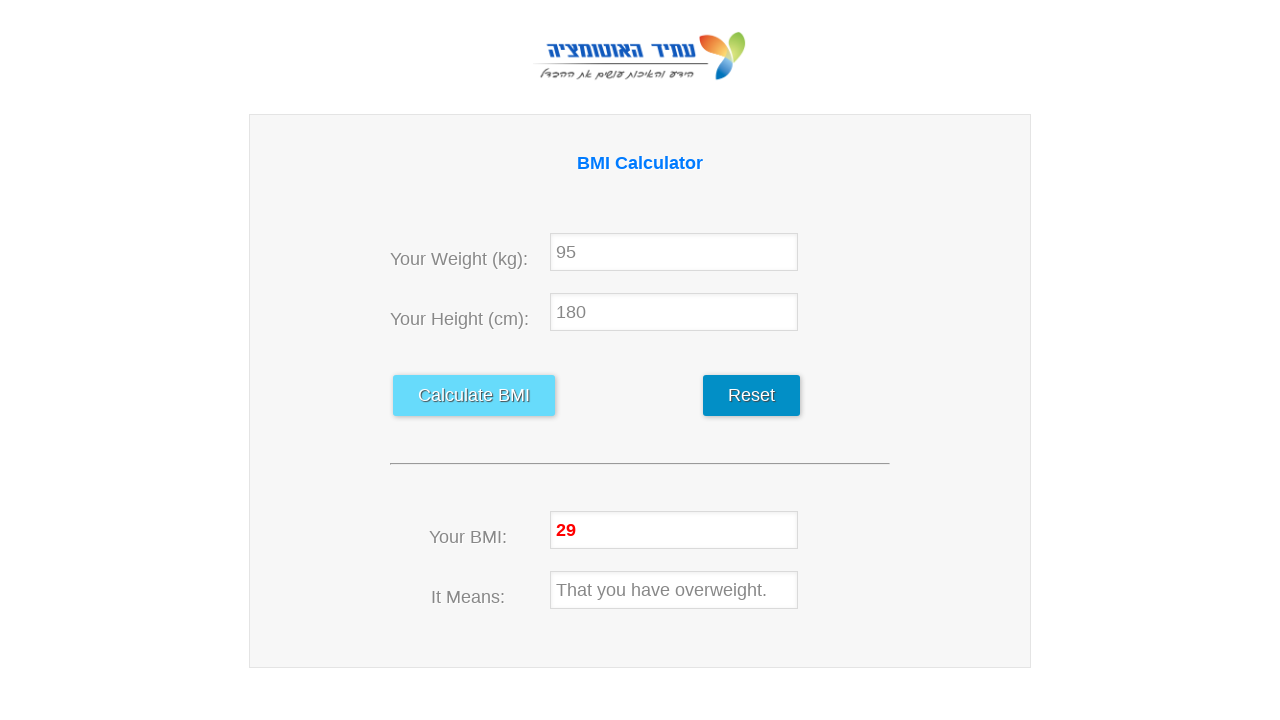

Verified BMI result matches expected value '29'
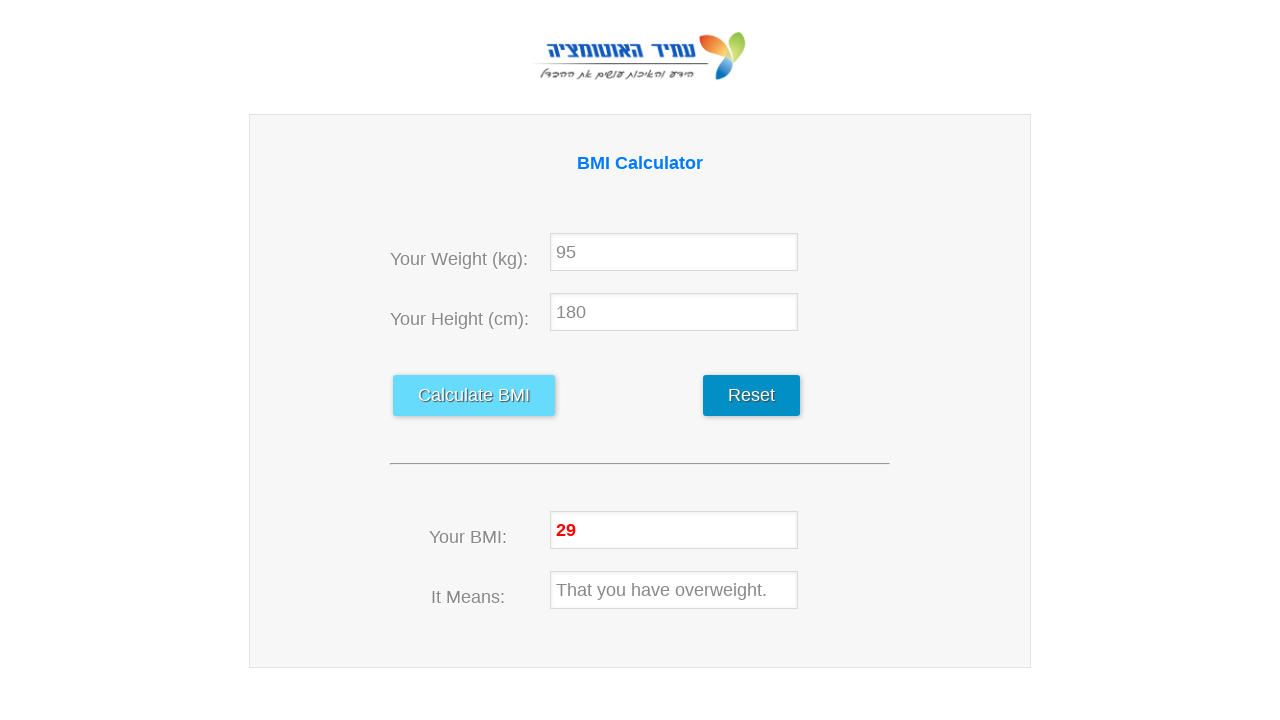

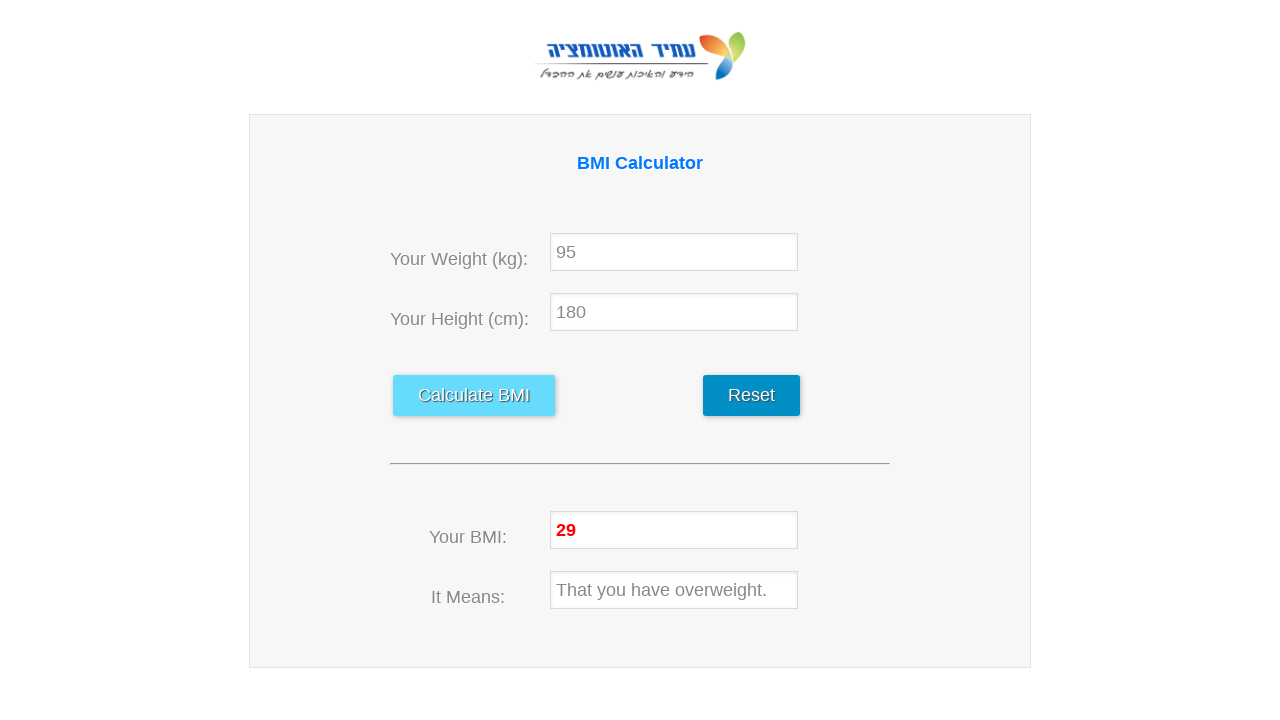